Negative test: fills form with valid name and phone but leaves email field empty

Starting URL: https://netology.ru/programs/qa-middle

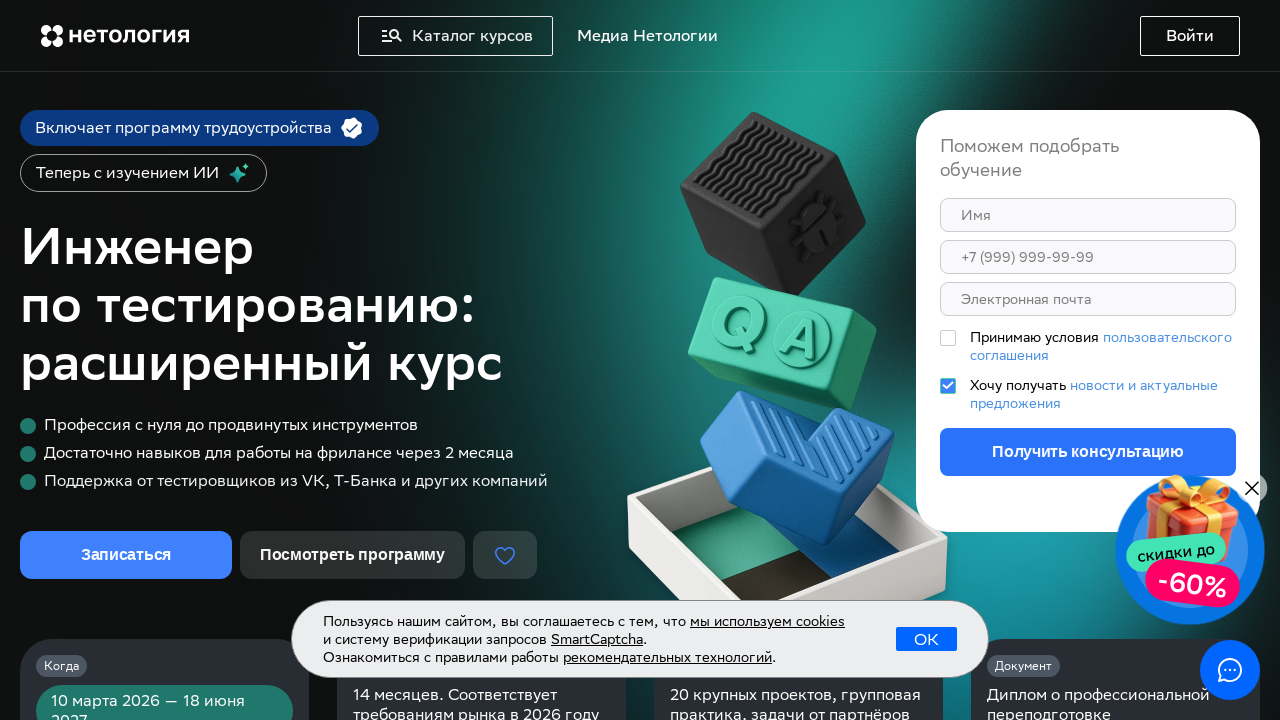

Scrolled down to find the enrollment form
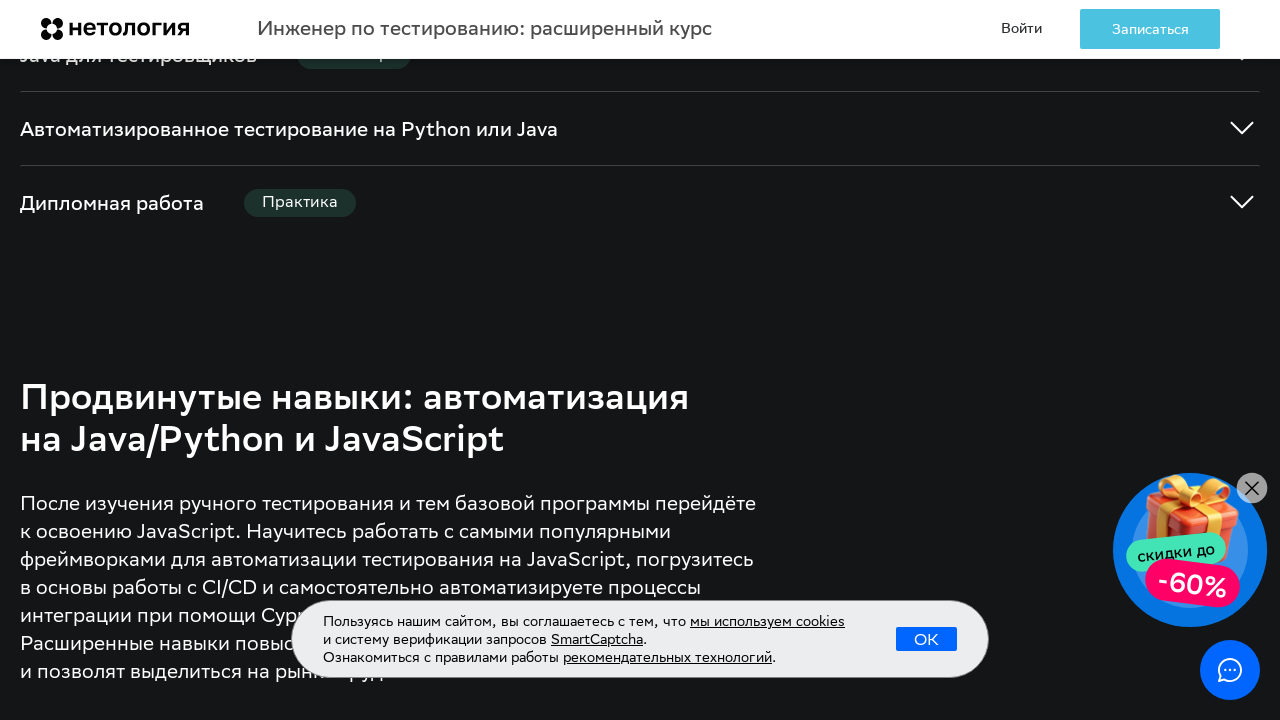

Filled name field with valid name 'Елена' on div.styles_root__B5IdH input[name='first_name']
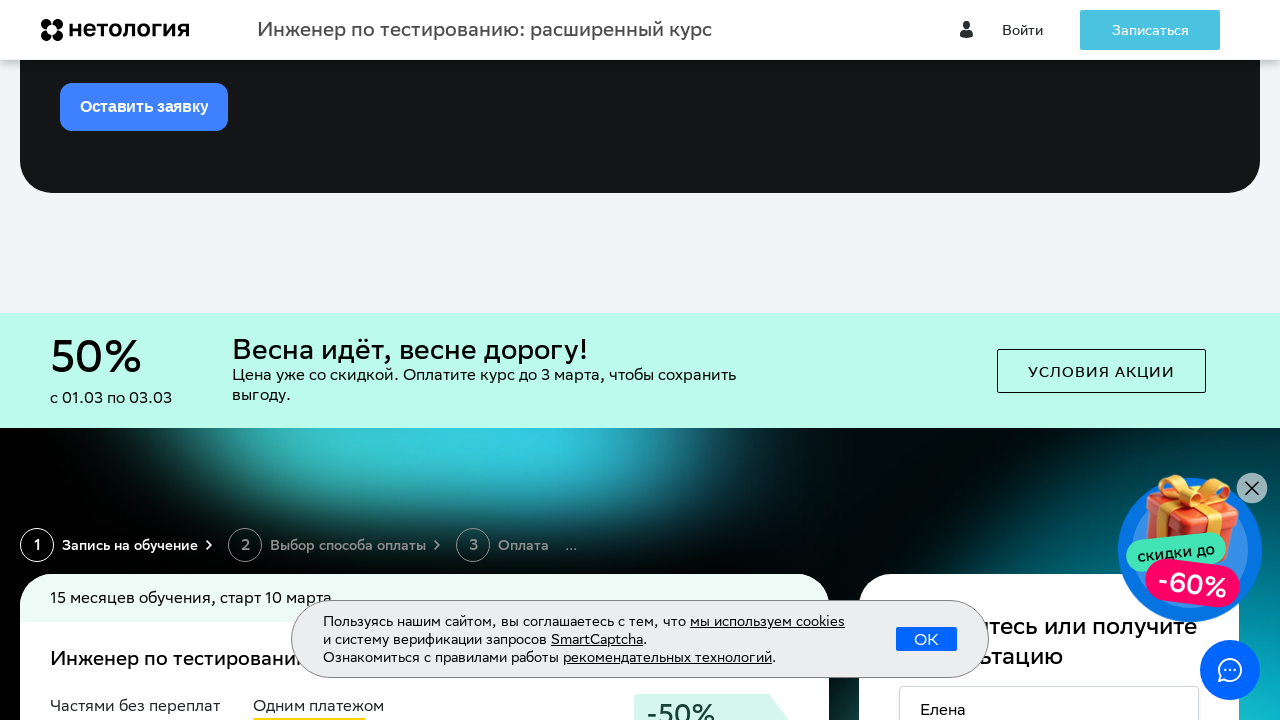

Filled phone field with valid phone number '+79998887766' on div.styles_root__B5IdH input[name='phone']
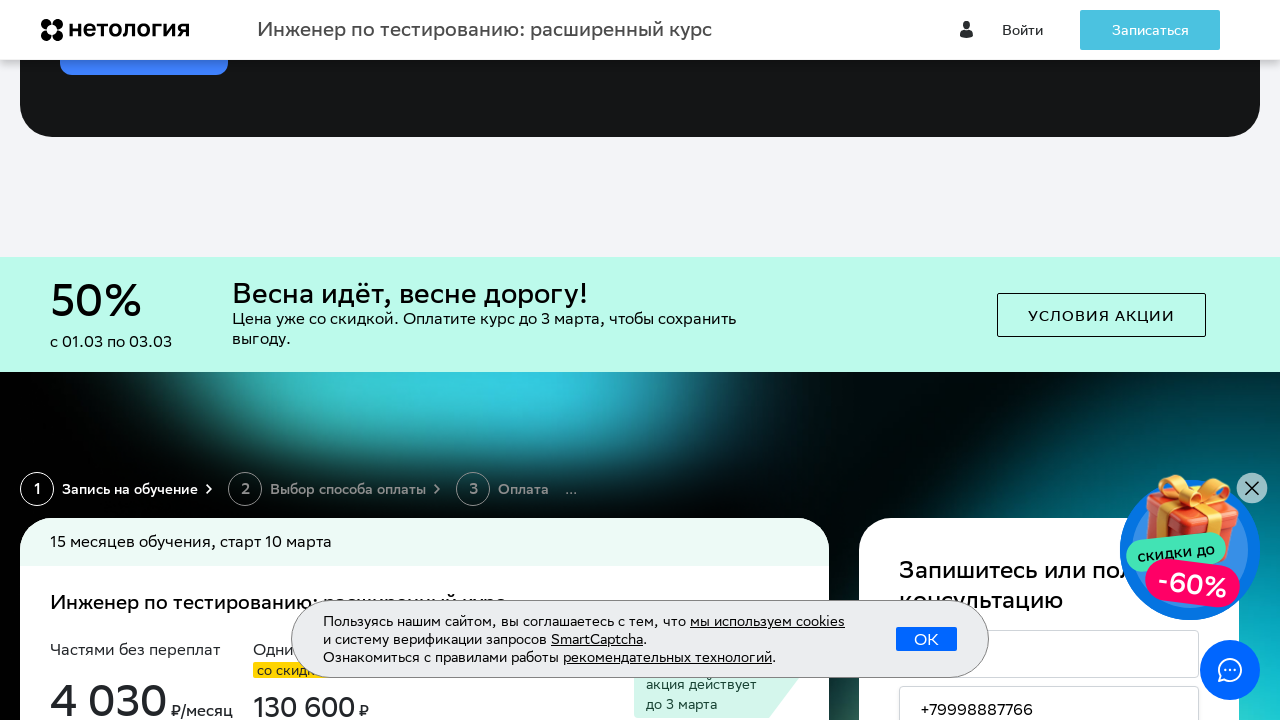

Clicked on email field (left empty) at (1049, 360) on div.styles_root__B5IdH input[name='email']
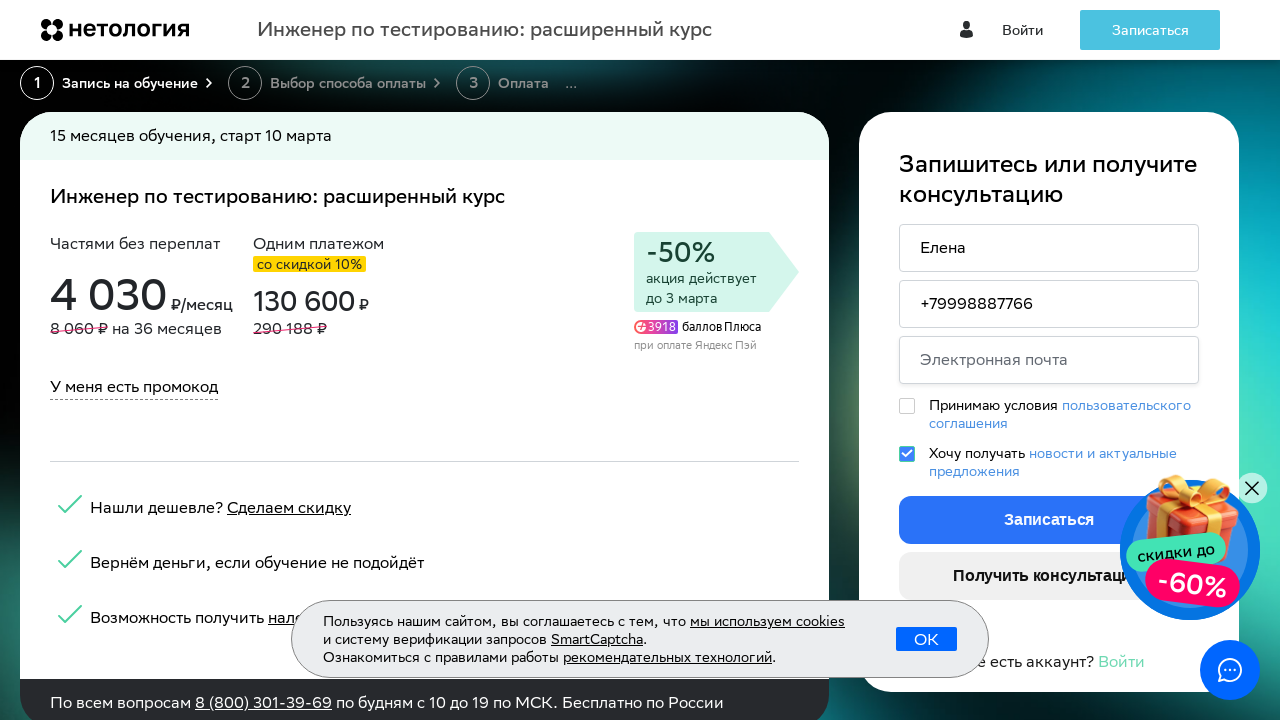

Clicked away from email field to trigger validation at (1049, 248) on div.styles_root__B5IdH input[name='first_name']
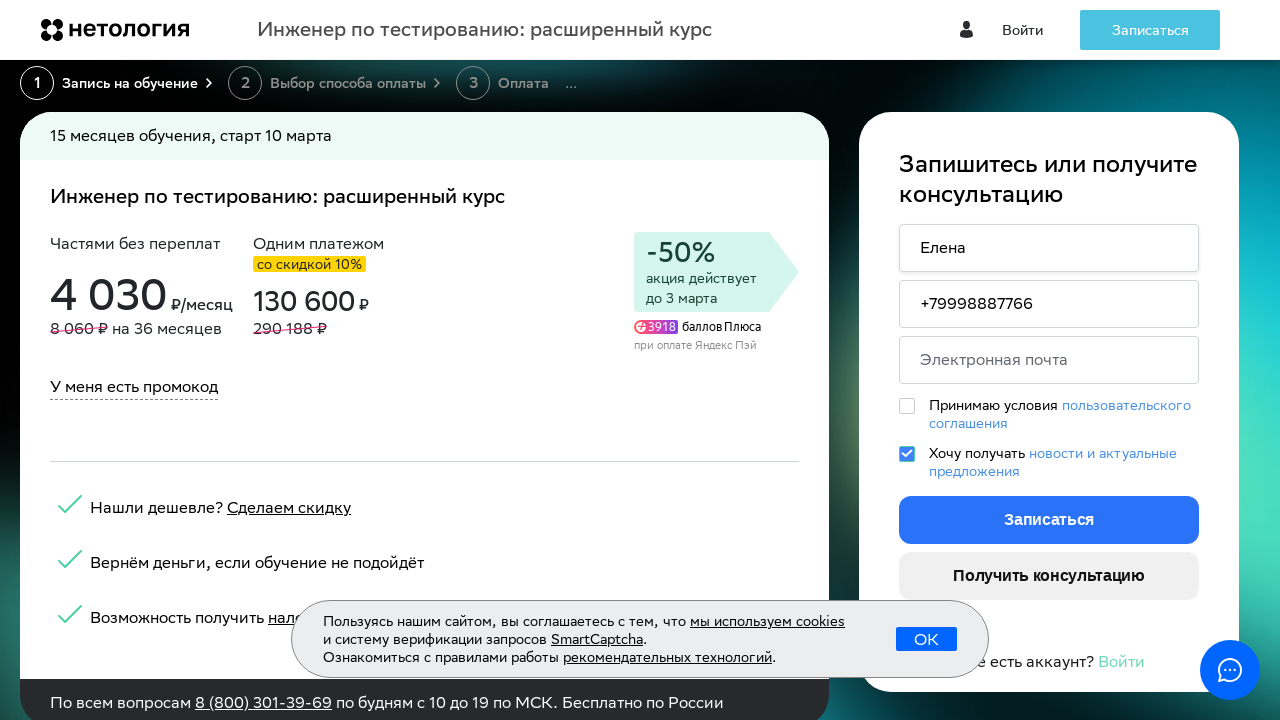

Waited for validation to complete
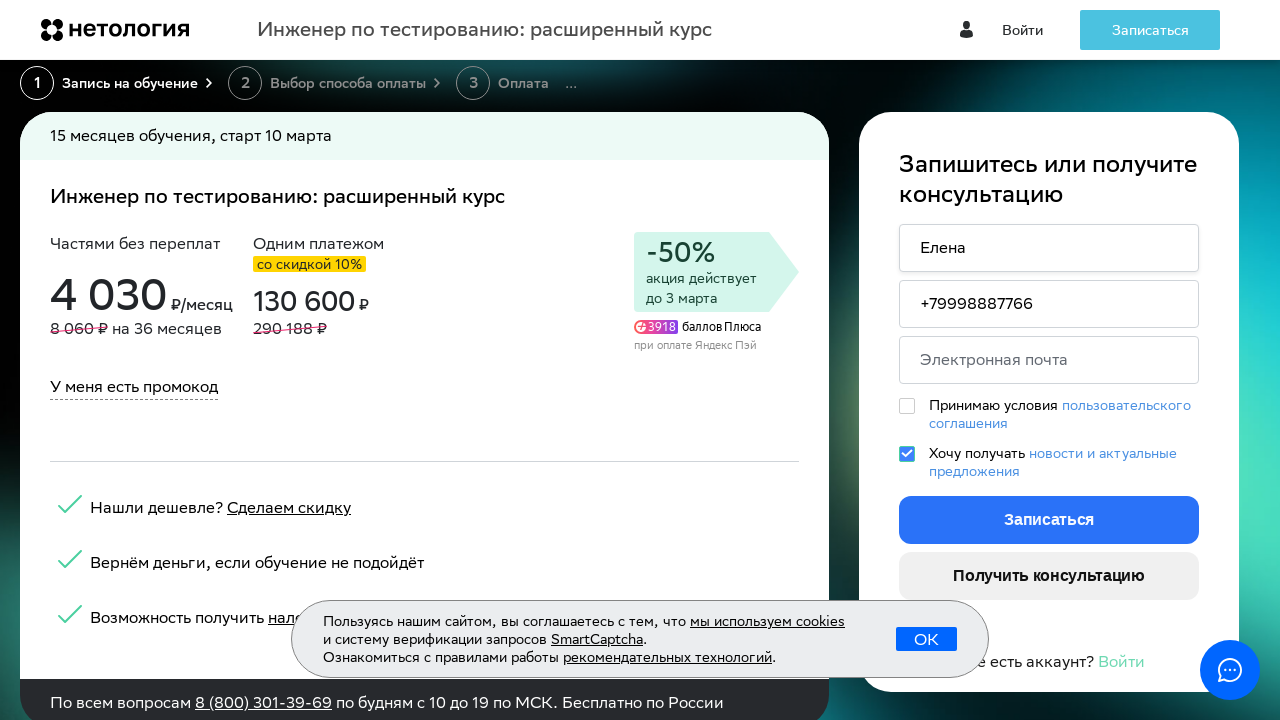

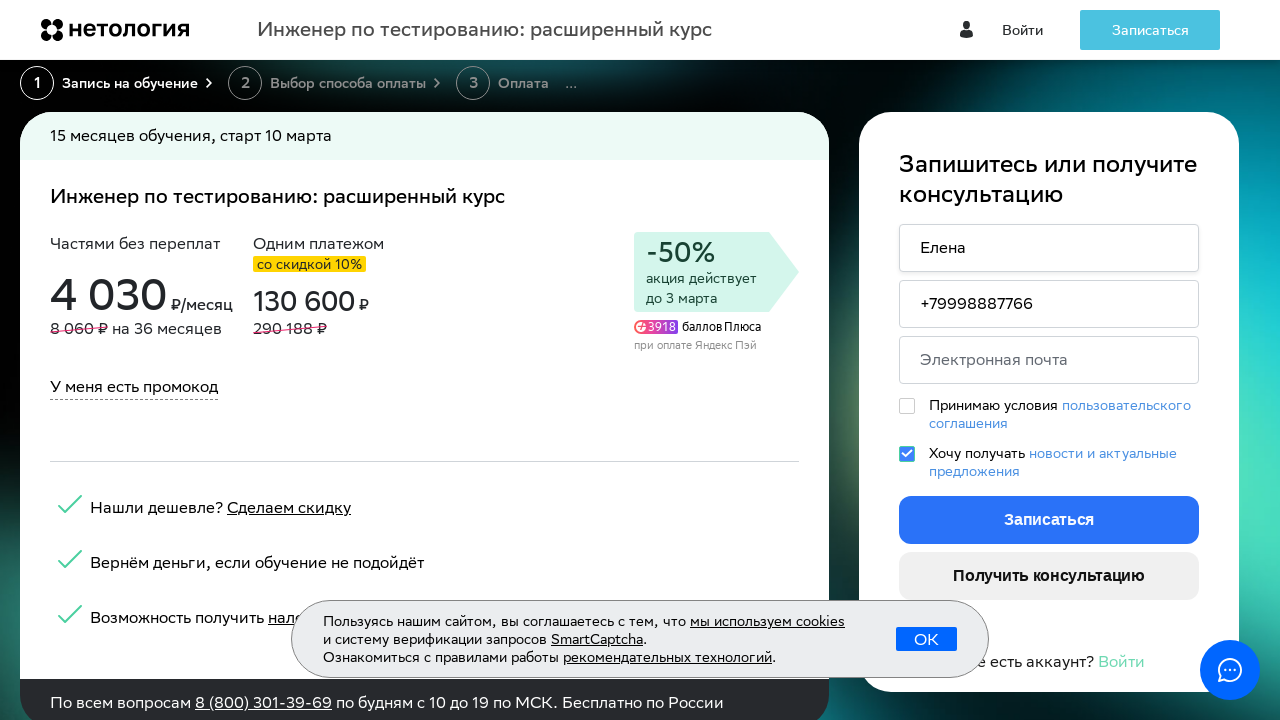